Navigates to the Swagger.io homepage and takes a screenshot of the page

Starting URL: https://swagger.io/

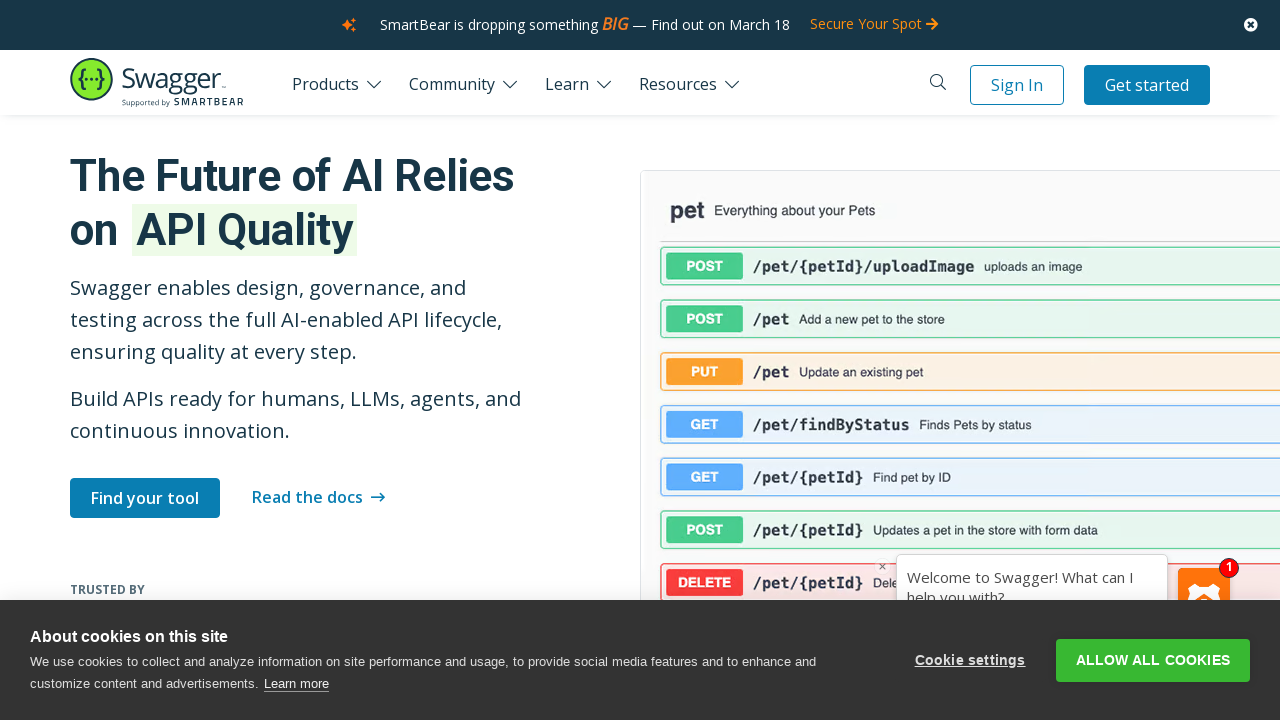

Navigated to https://swagger.io/
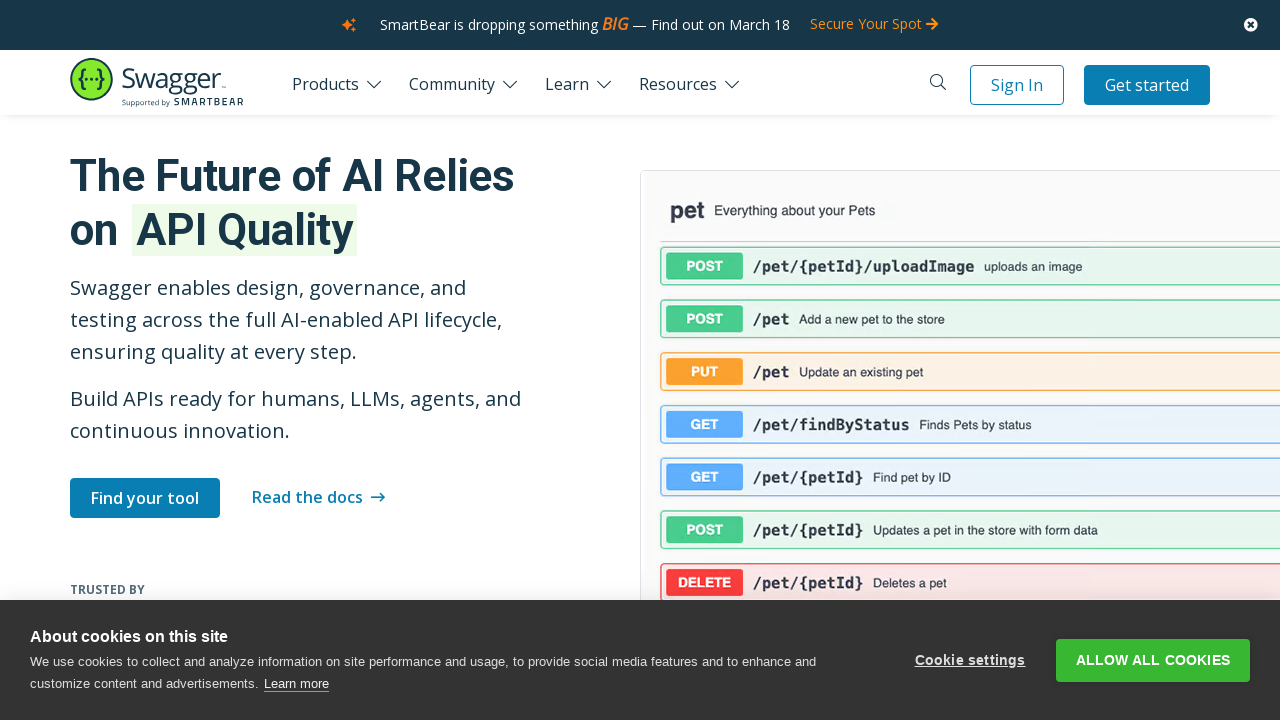

Took screenshot of Swagger.io homepage
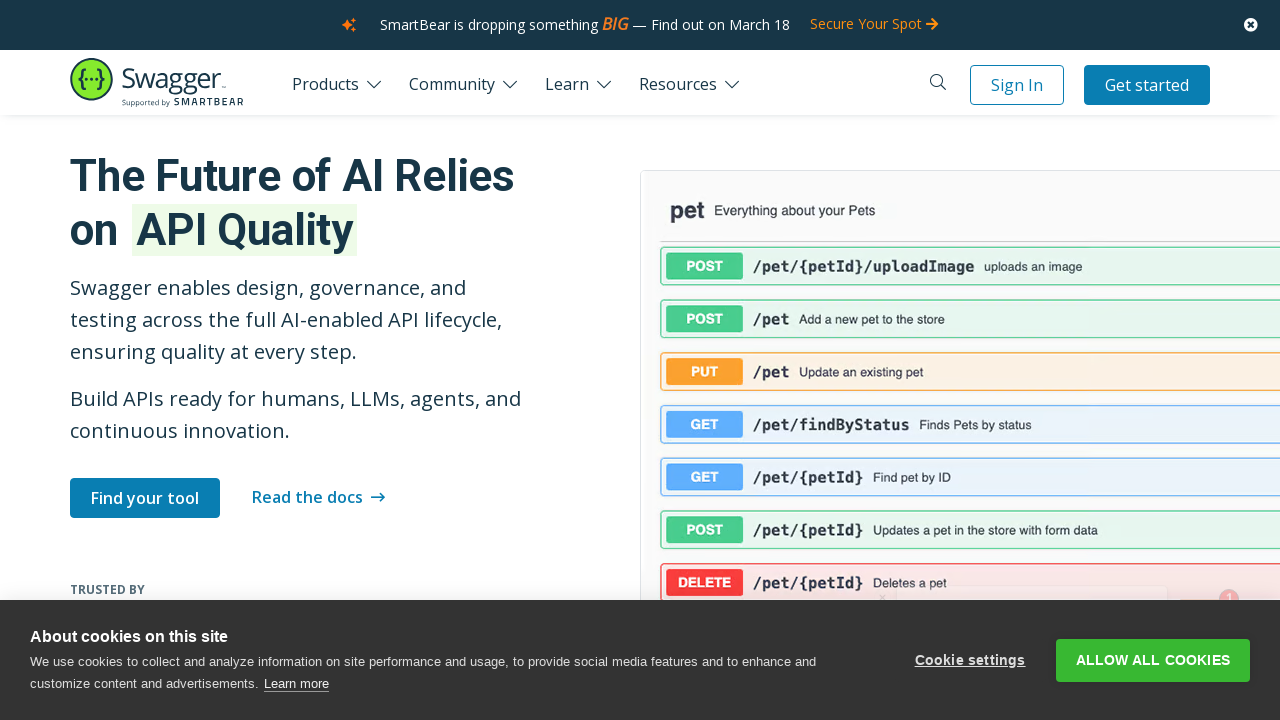

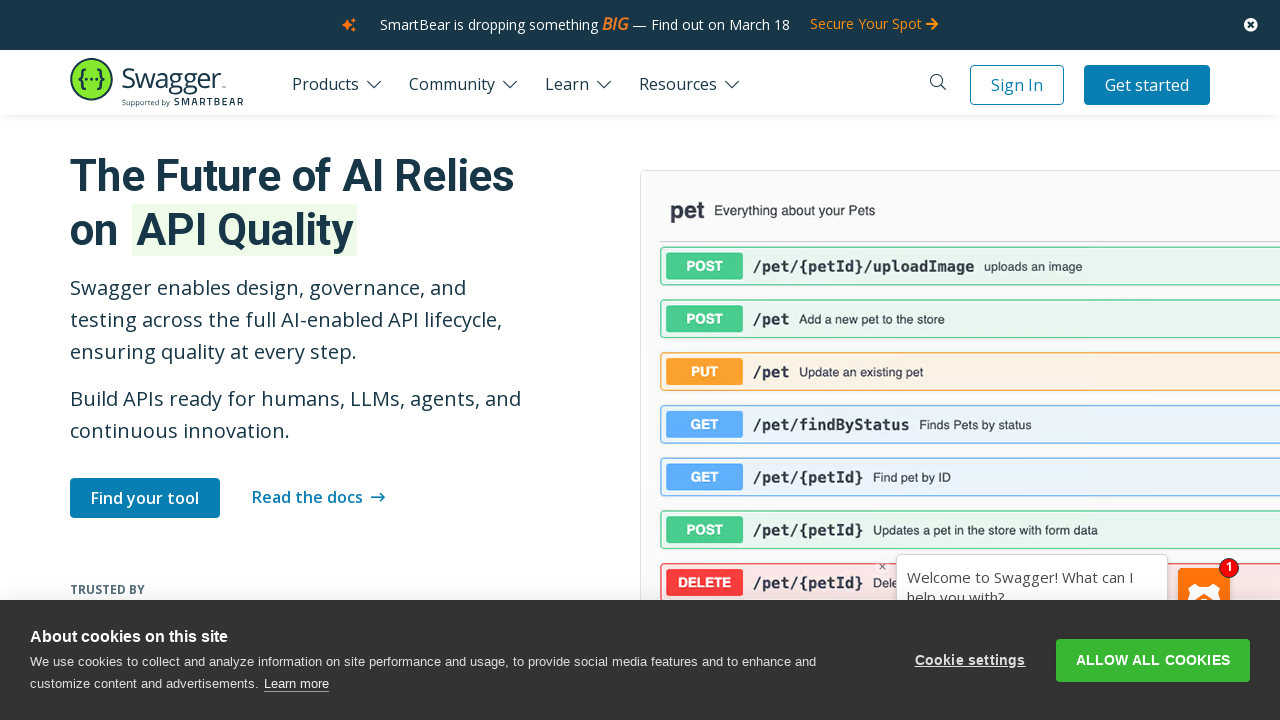